Tests drag and drop functionality on jQueryUI droppable demo by dragging an element and dropping it onto a target area

Starting URL: https://jqueryui.com/droppable/

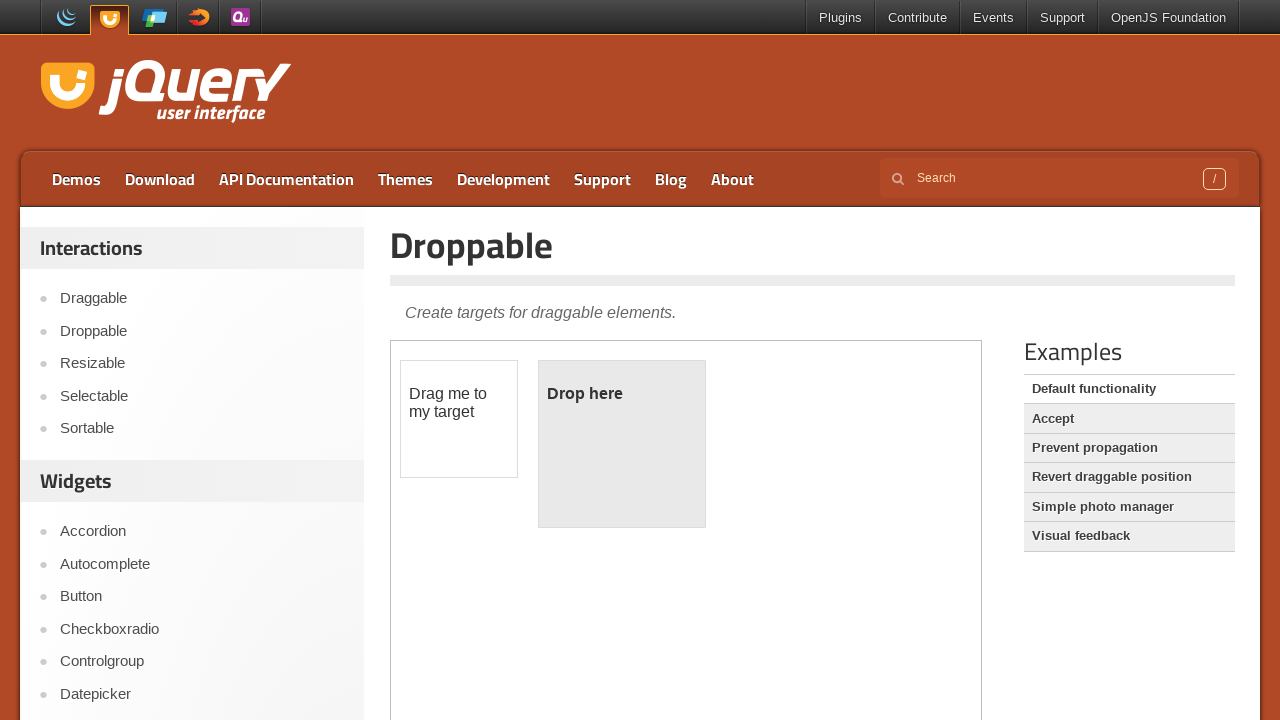

Located the demo iframe
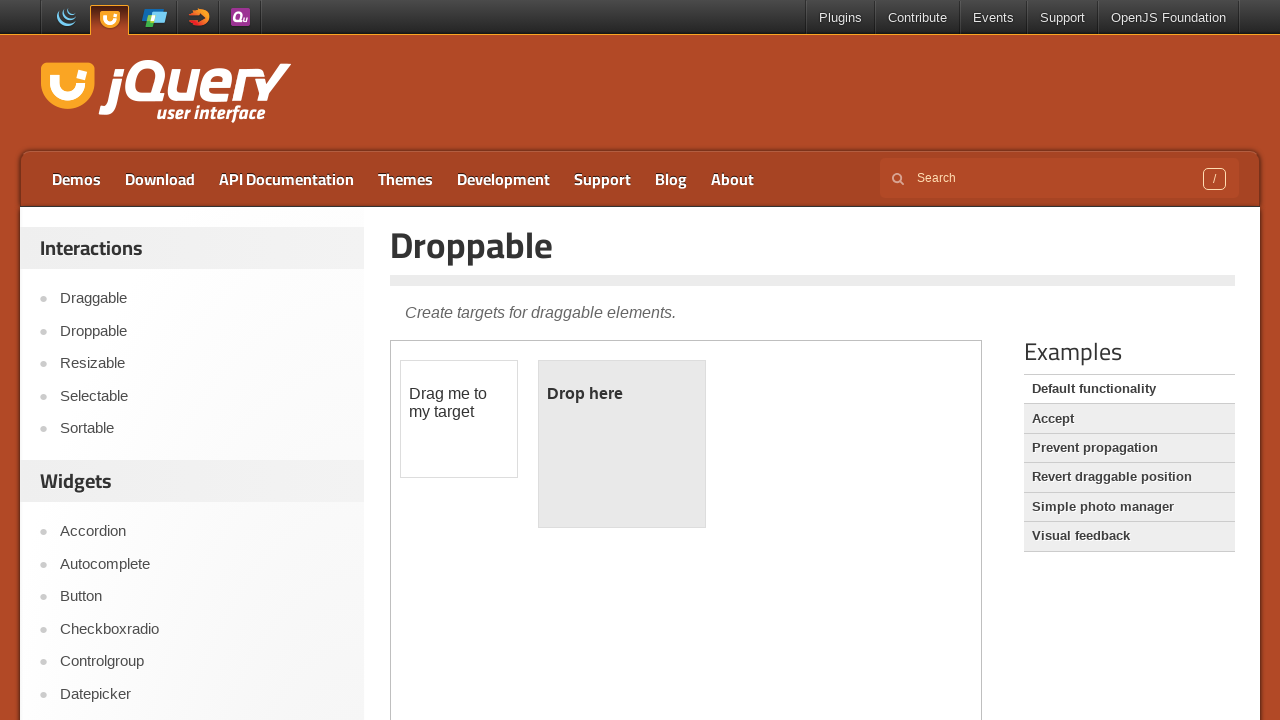

Located the draggable element
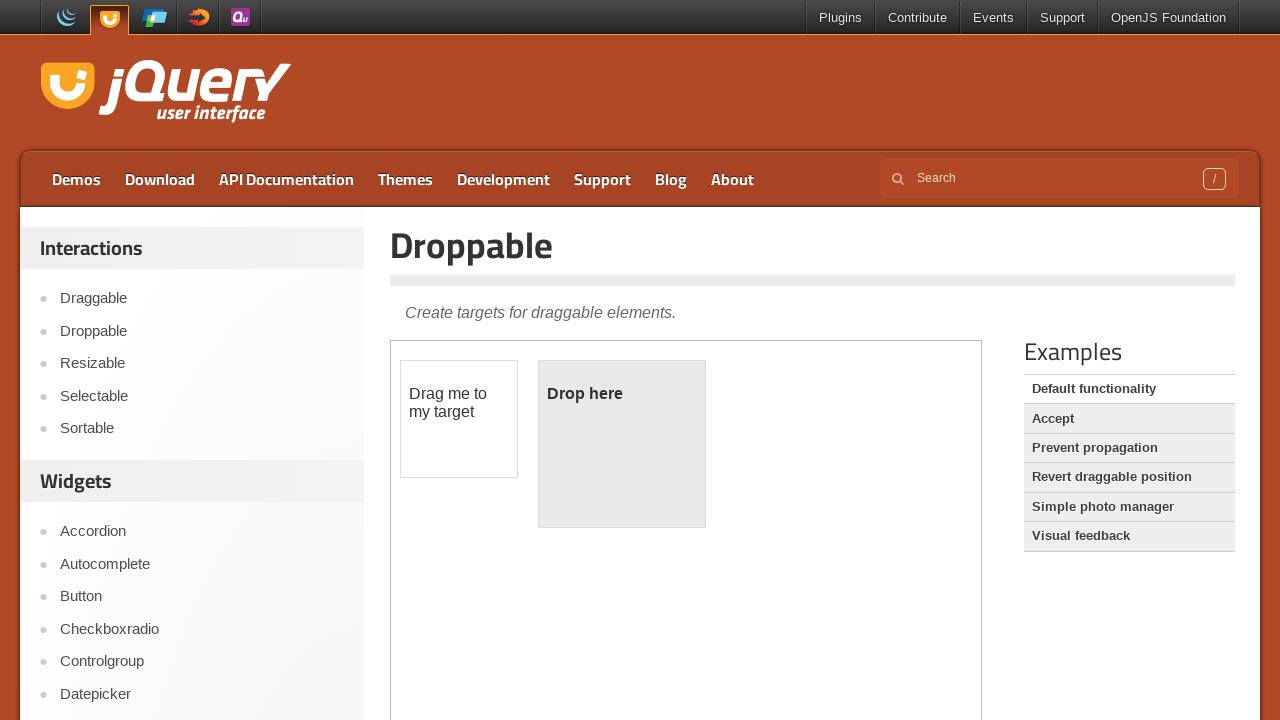

Located the droppable target element
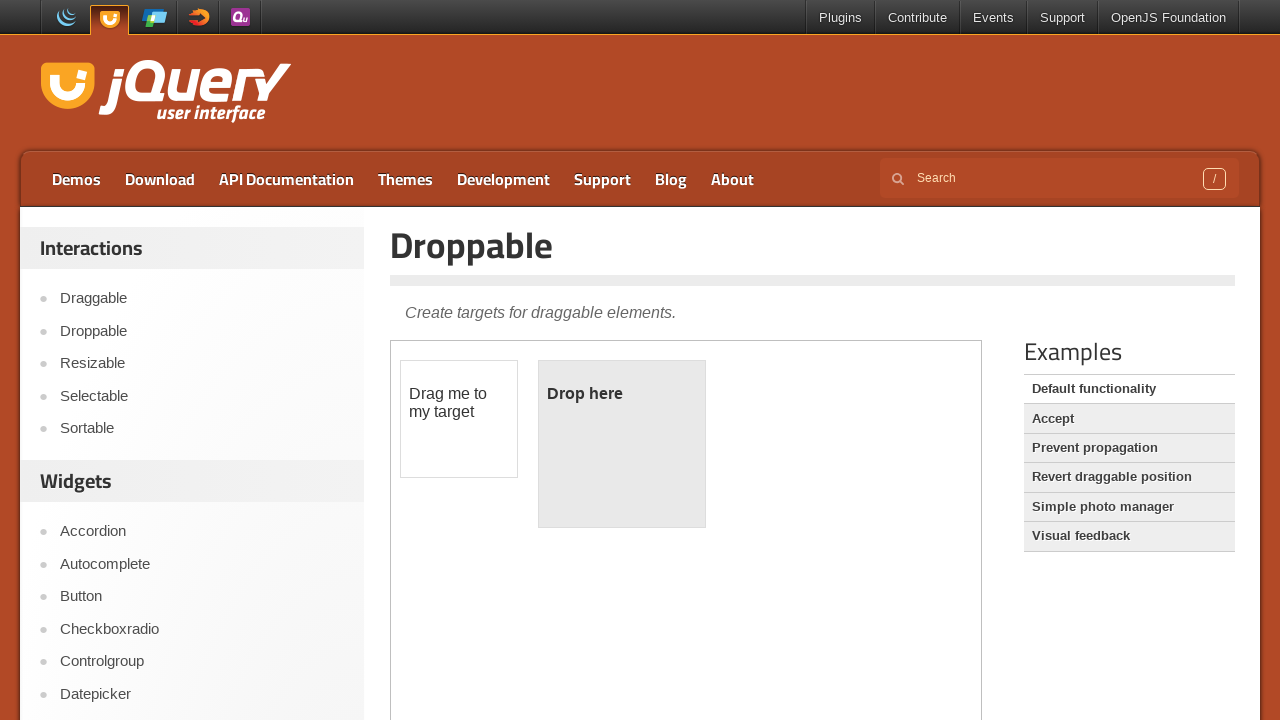

Performed drag and drop operation from draggable element to droppable target at (622, 444)
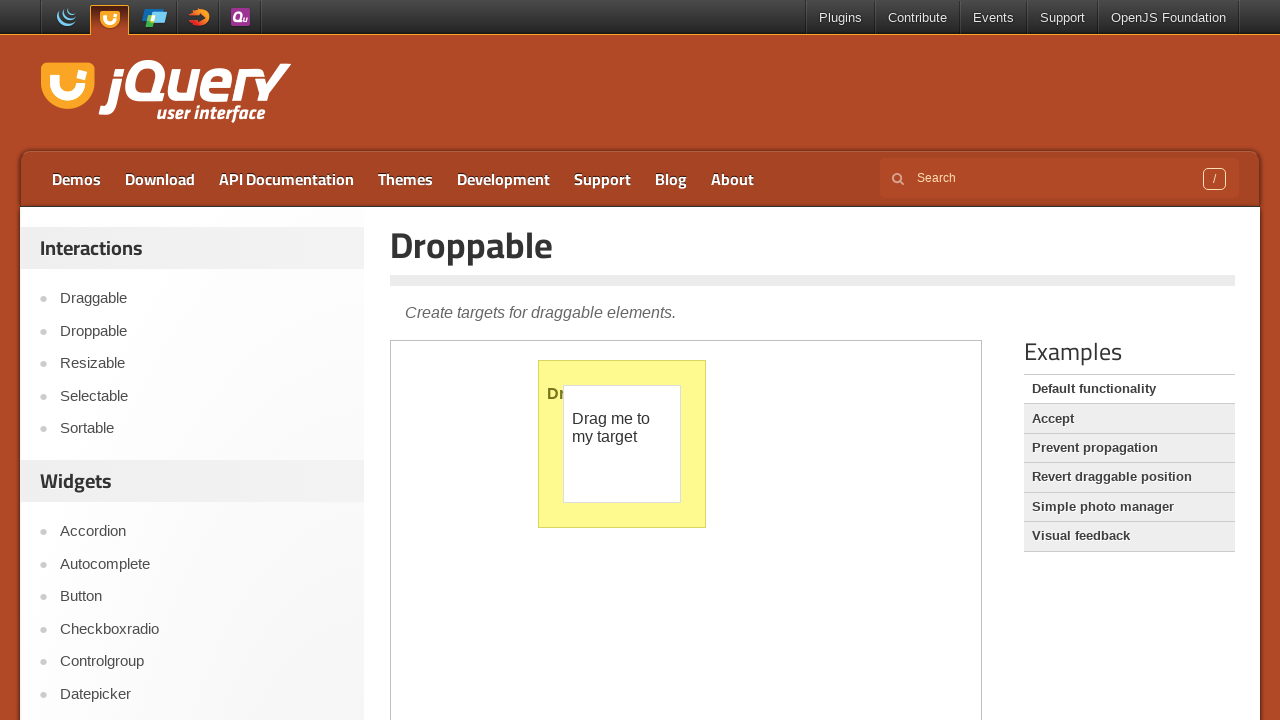

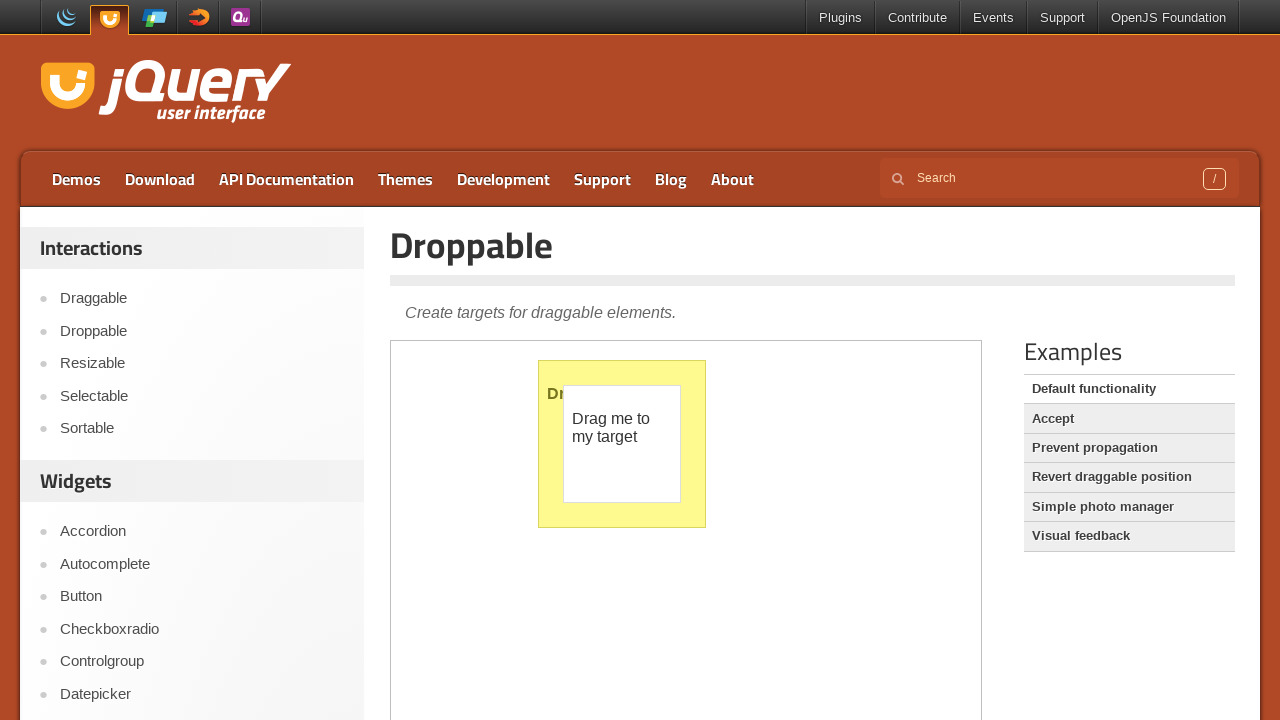